Tests a form that calculates the sum of two displayed numbers and selects the result from a dropdown menu

Starting URL: http://suninjuly.github.io/selects1.html

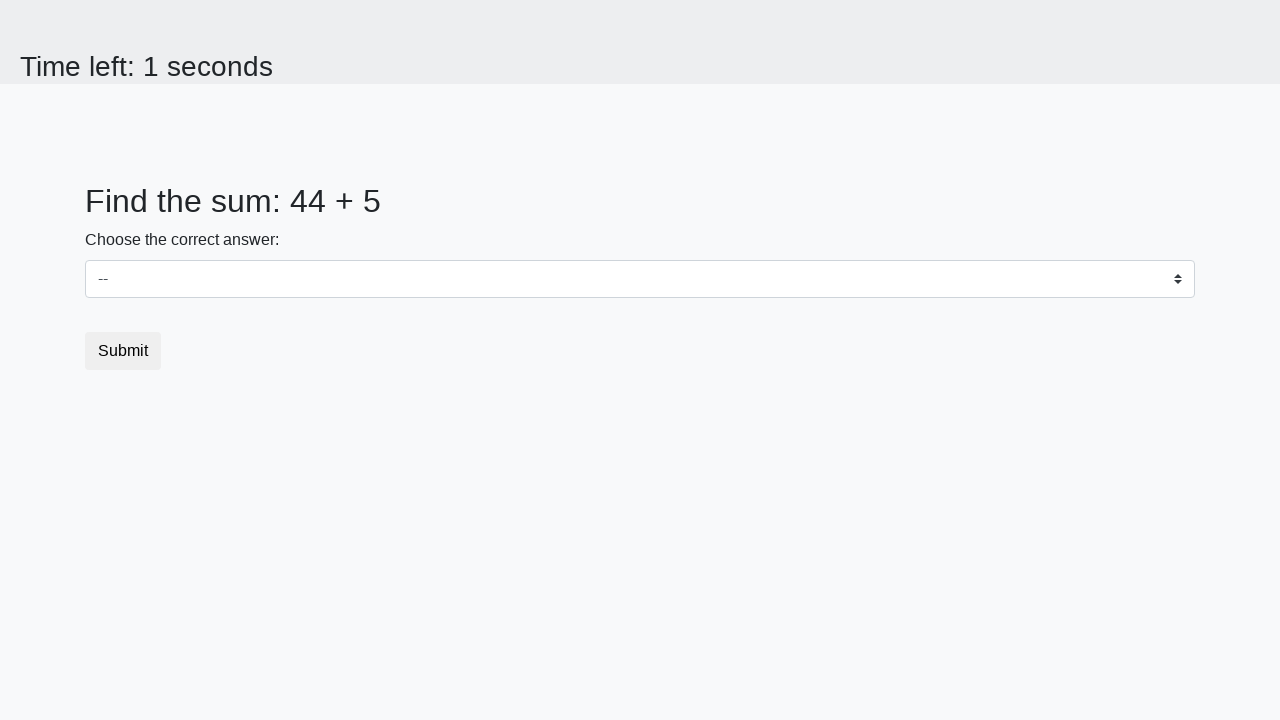

Retrieved first number from #num1 element
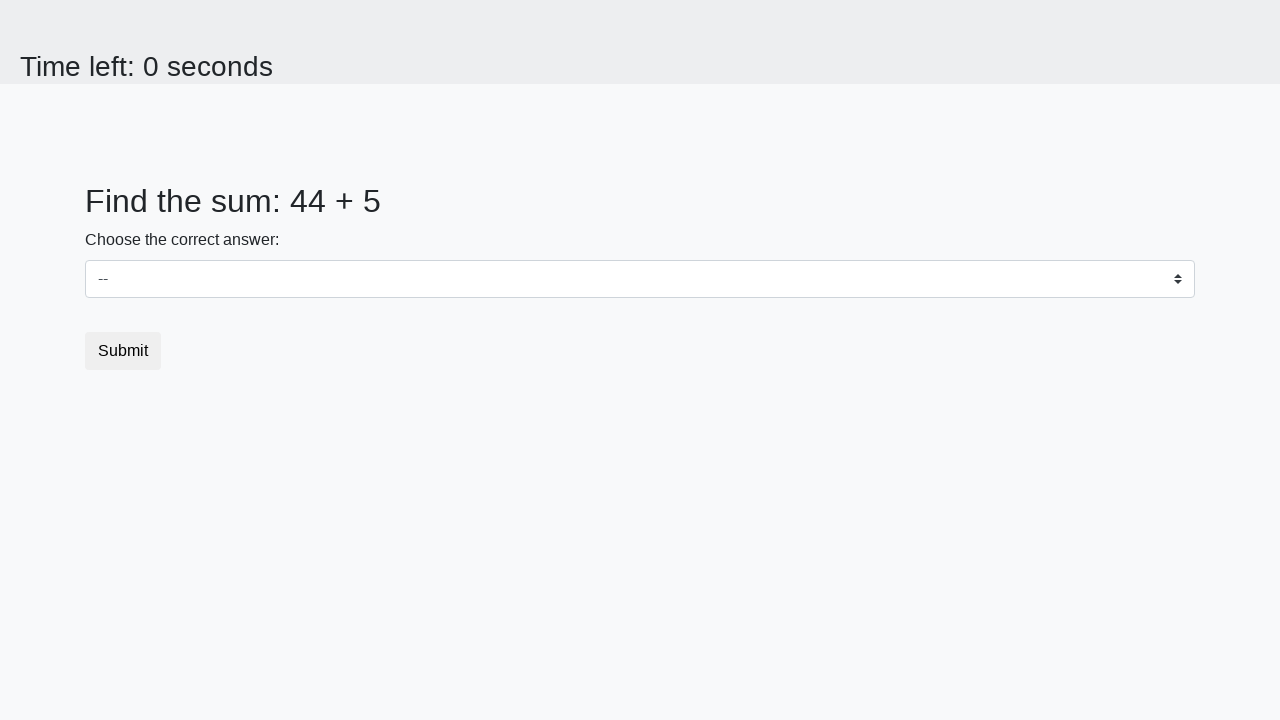

Retrieved second number from #num2 element
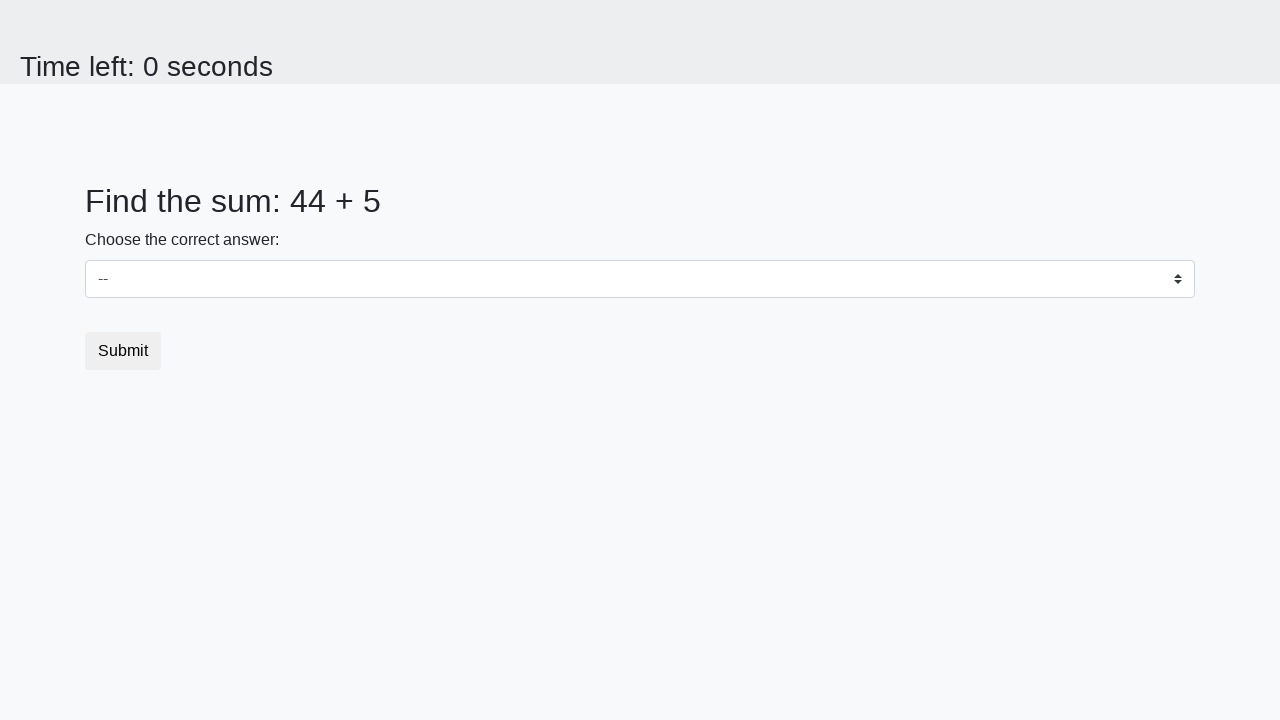

Calculated sum: 44 + 5 = 49
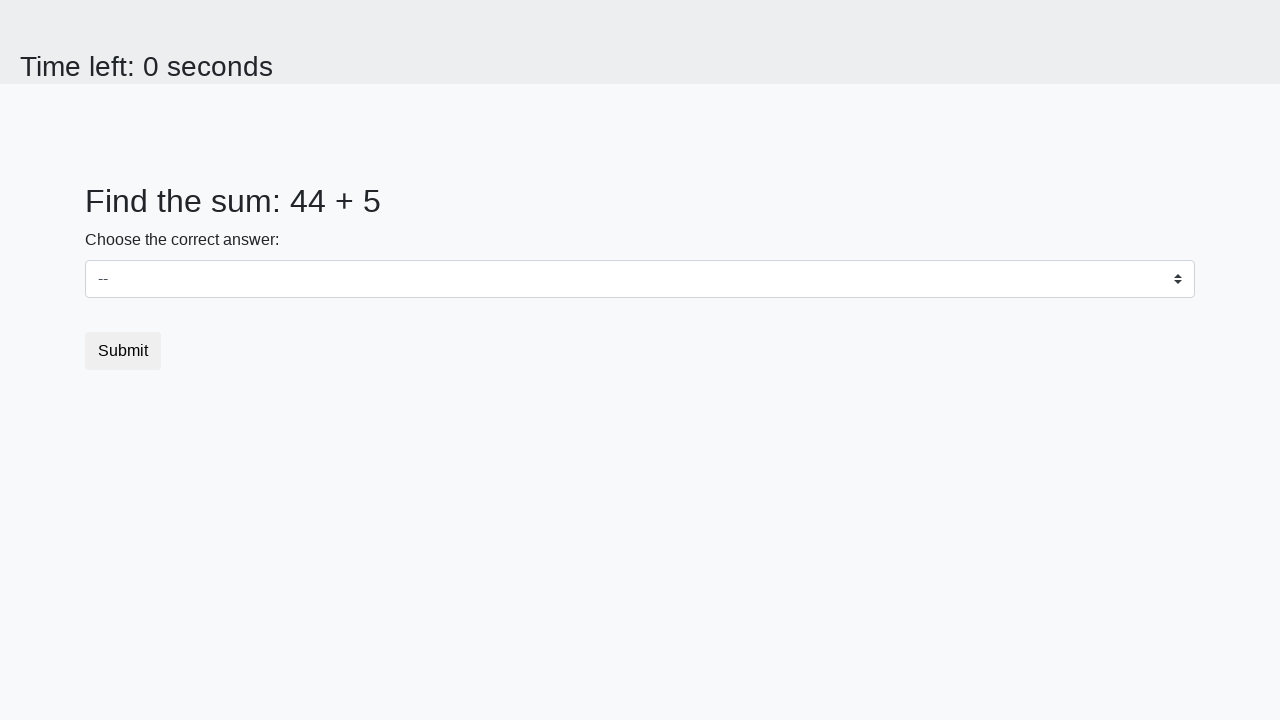

Selected value 49 from dropdown menu on #dropdown
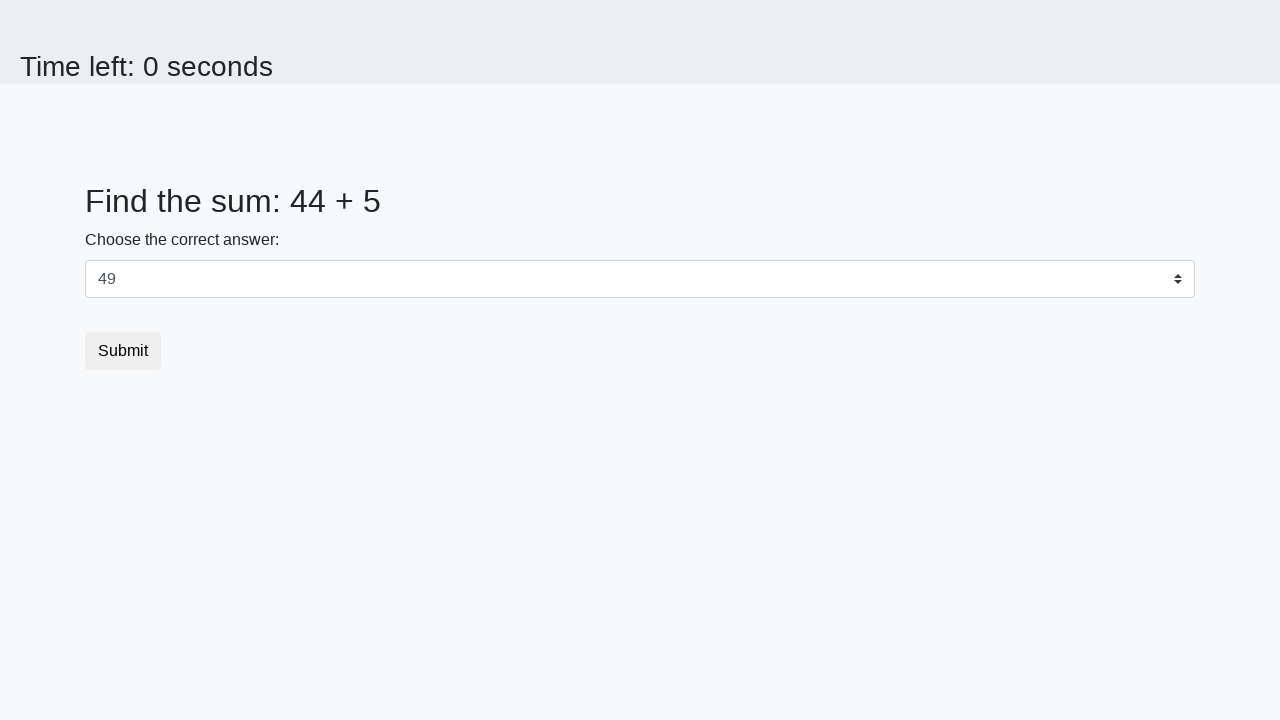

Clicked submit button to submit the form at (123, 351) on .btn.btn-default
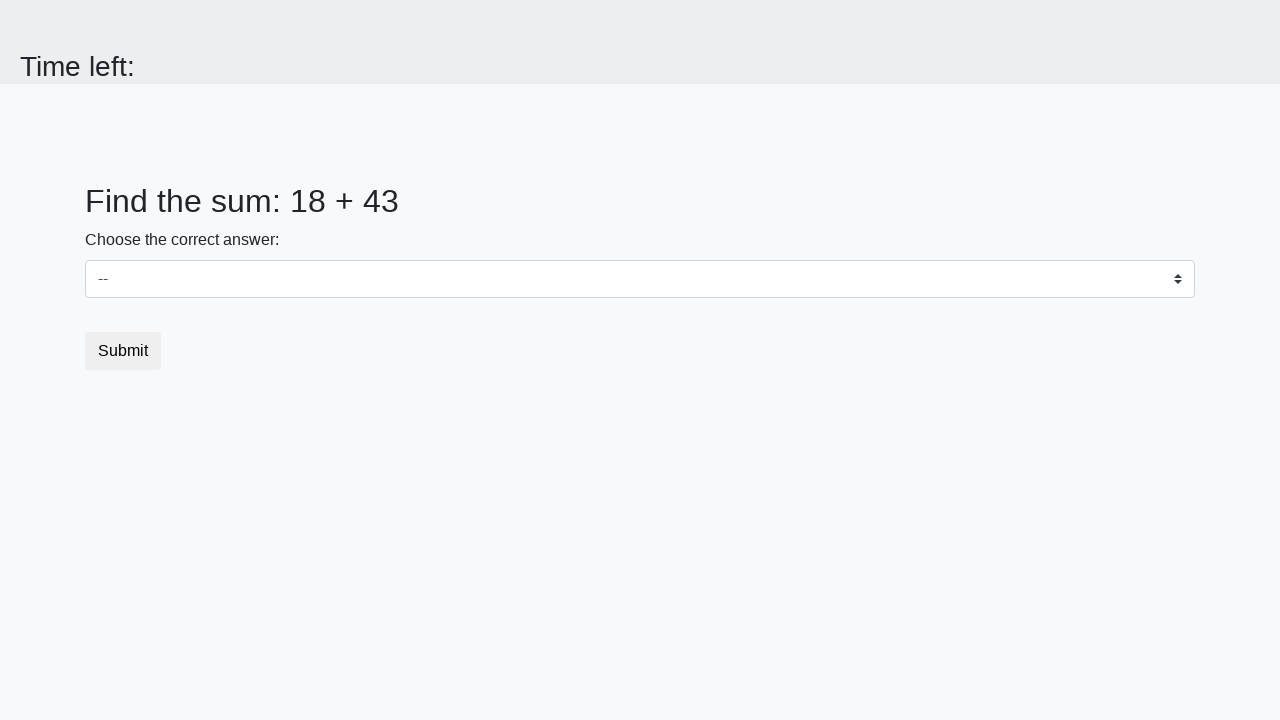

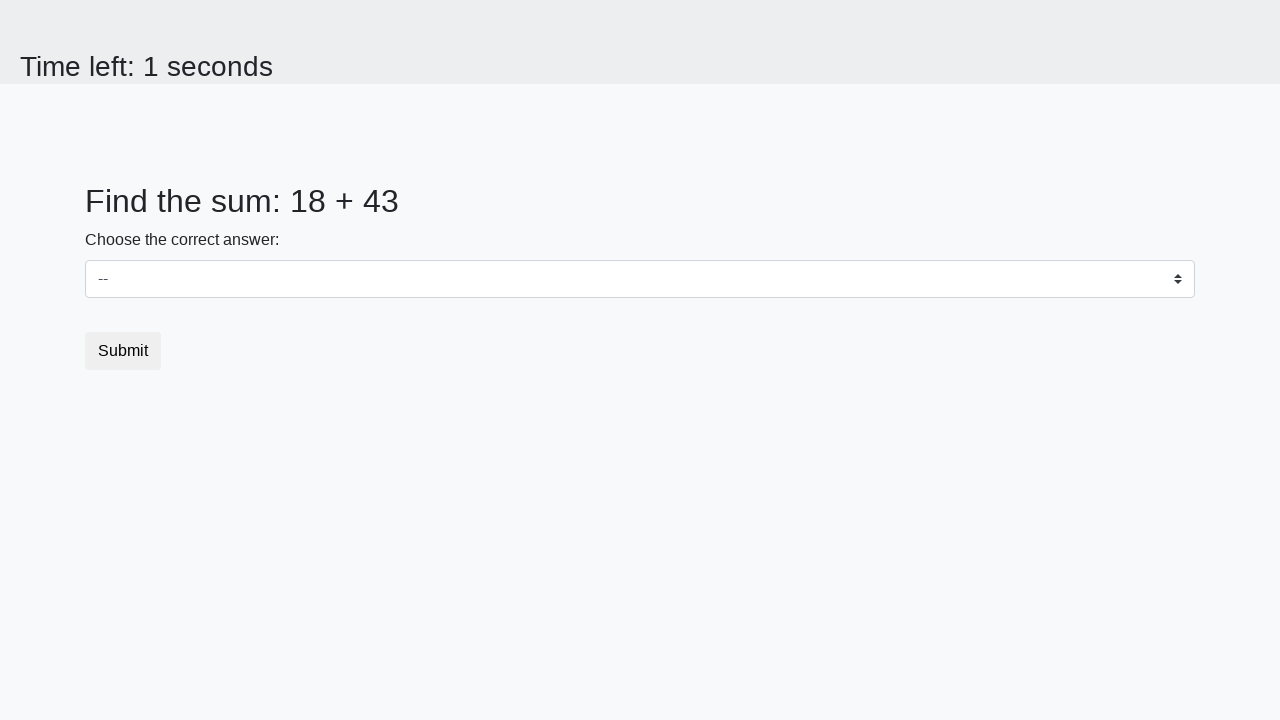